Tests clicking buttons that have overlapping hidden layers

Starting URL: http://uitestingplayground.com/

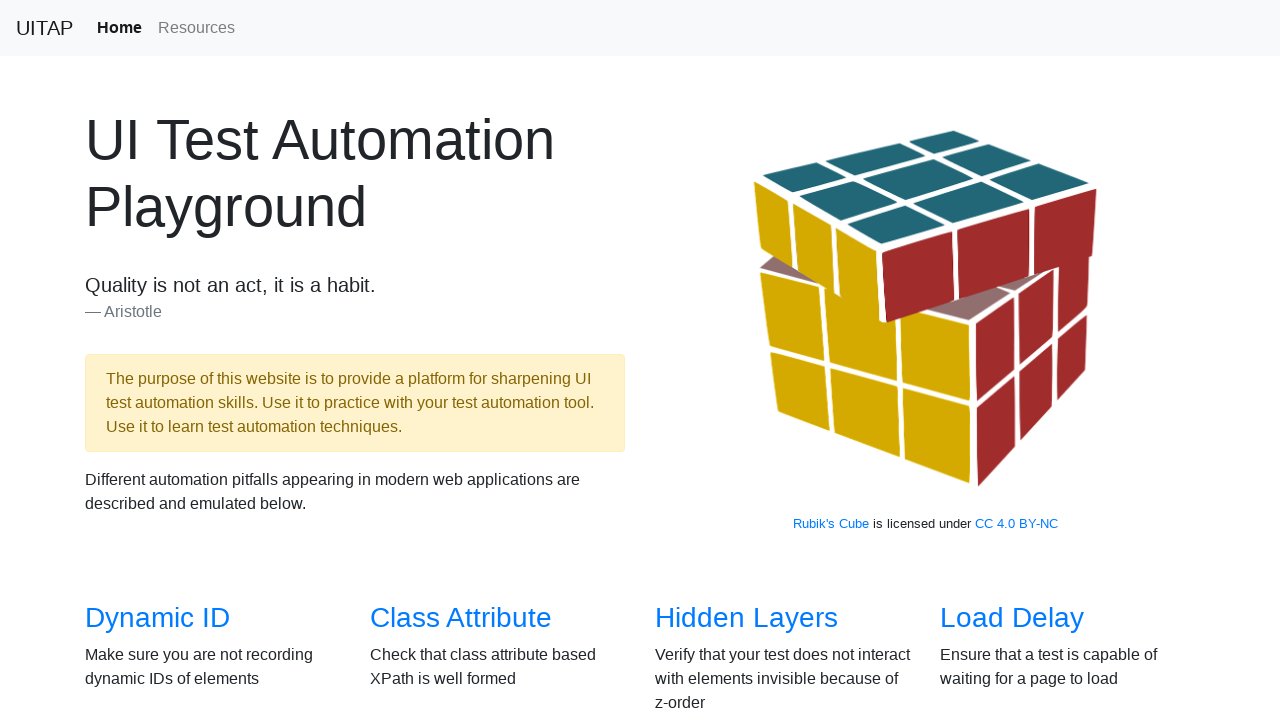

Clicked on Hidden Layers link at (746, 618) on text=Hidden Layers
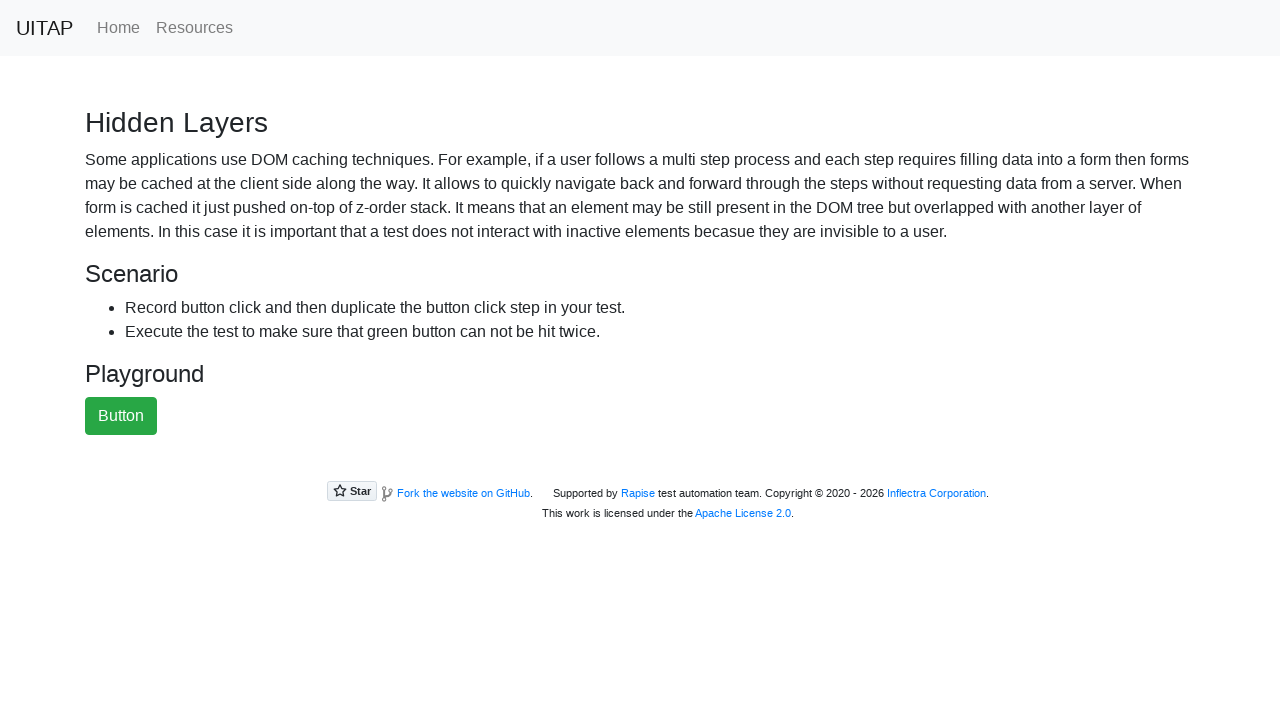

Clicked the green button at (121, 416) on #greenButton
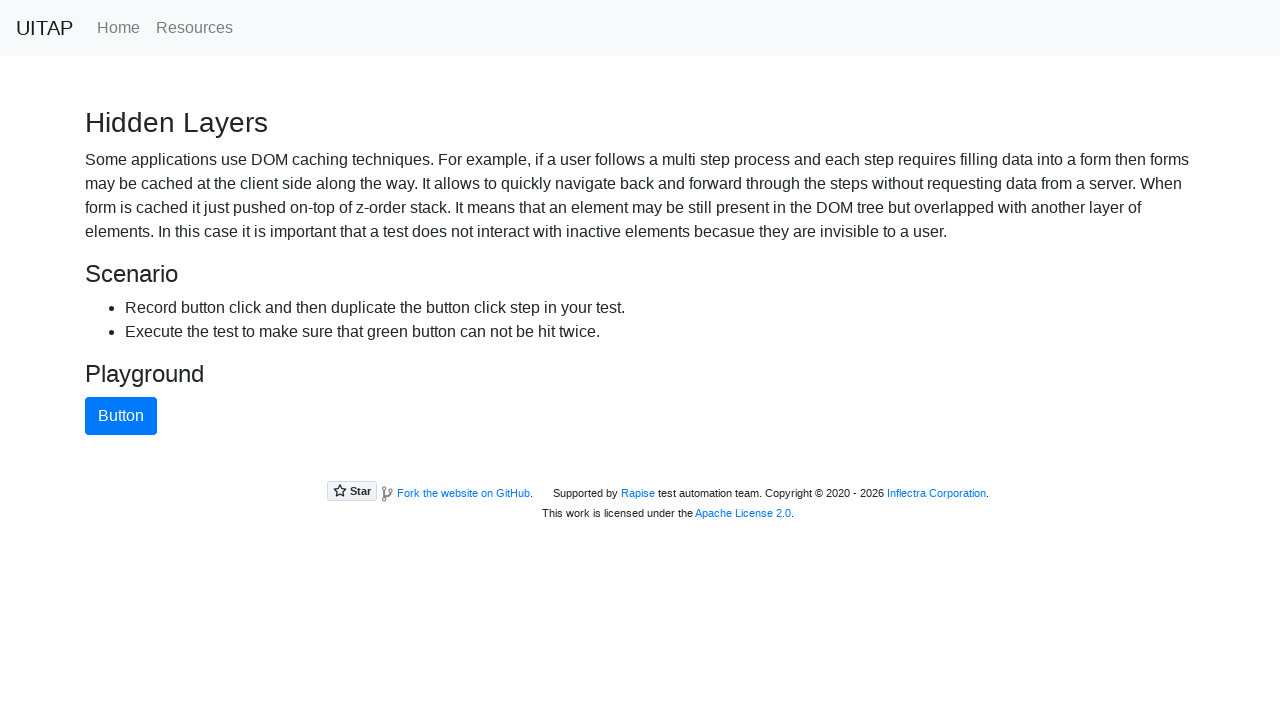

Blue button became visible after overlapping element disappeared
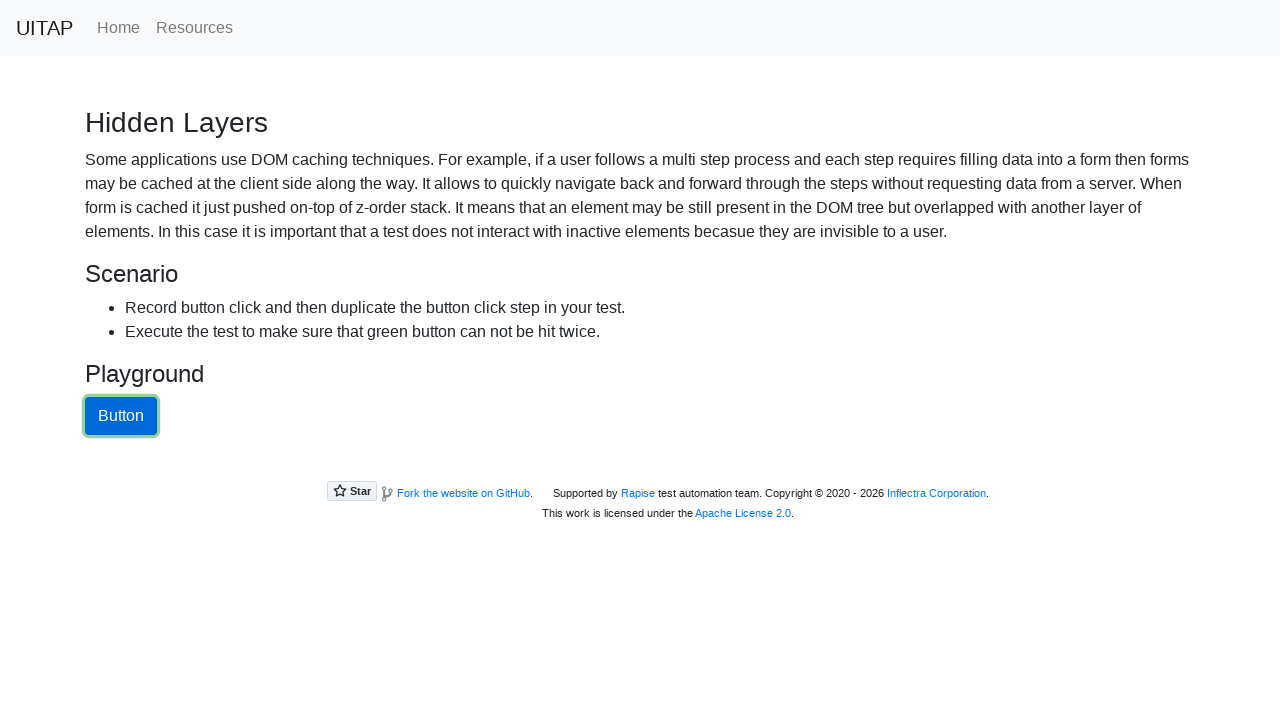

Clicked the blue button at (121, 416) on #blueButton
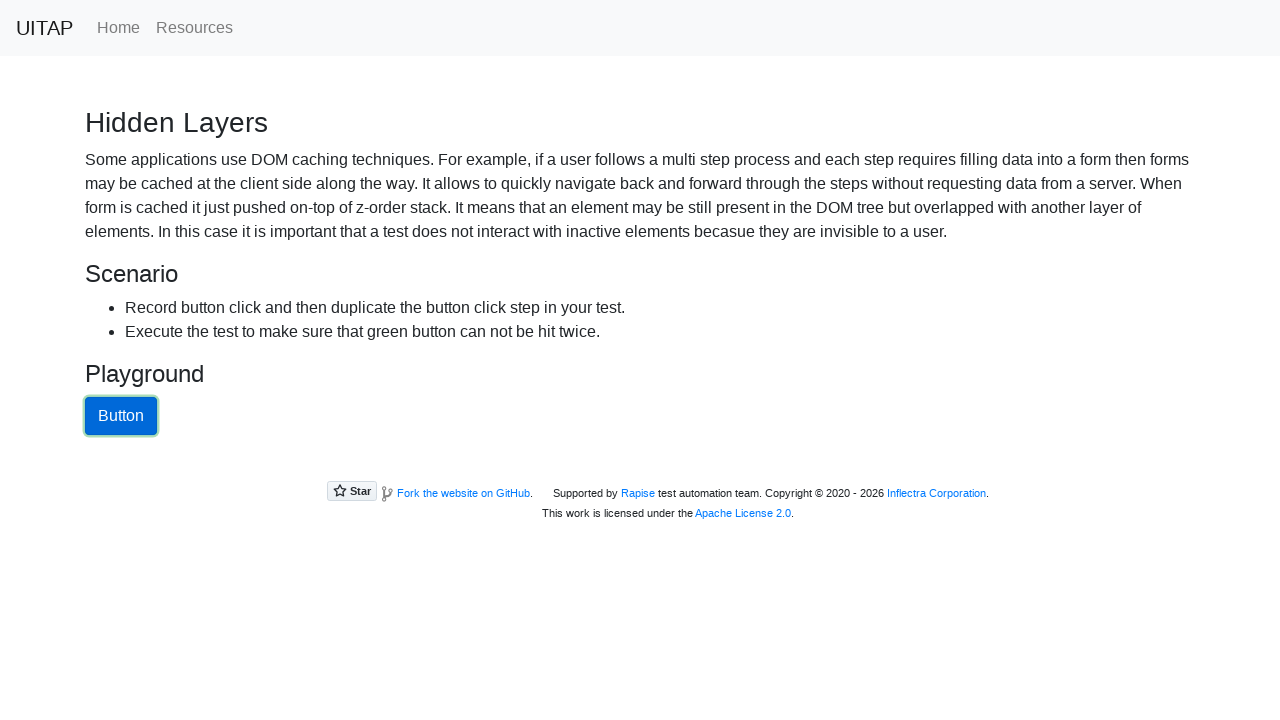

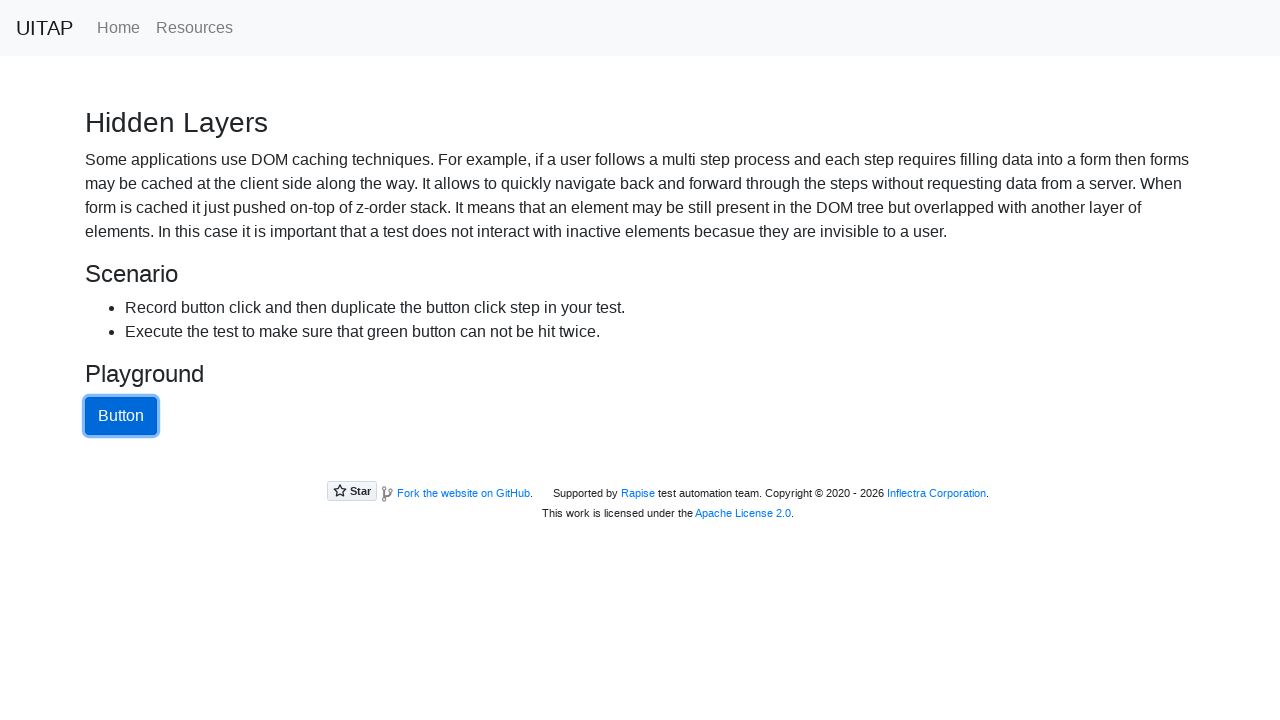